Tests form validation with XSS attack script injection

Starting URL: http://testingchallenges.thetestingmap.org/index.php

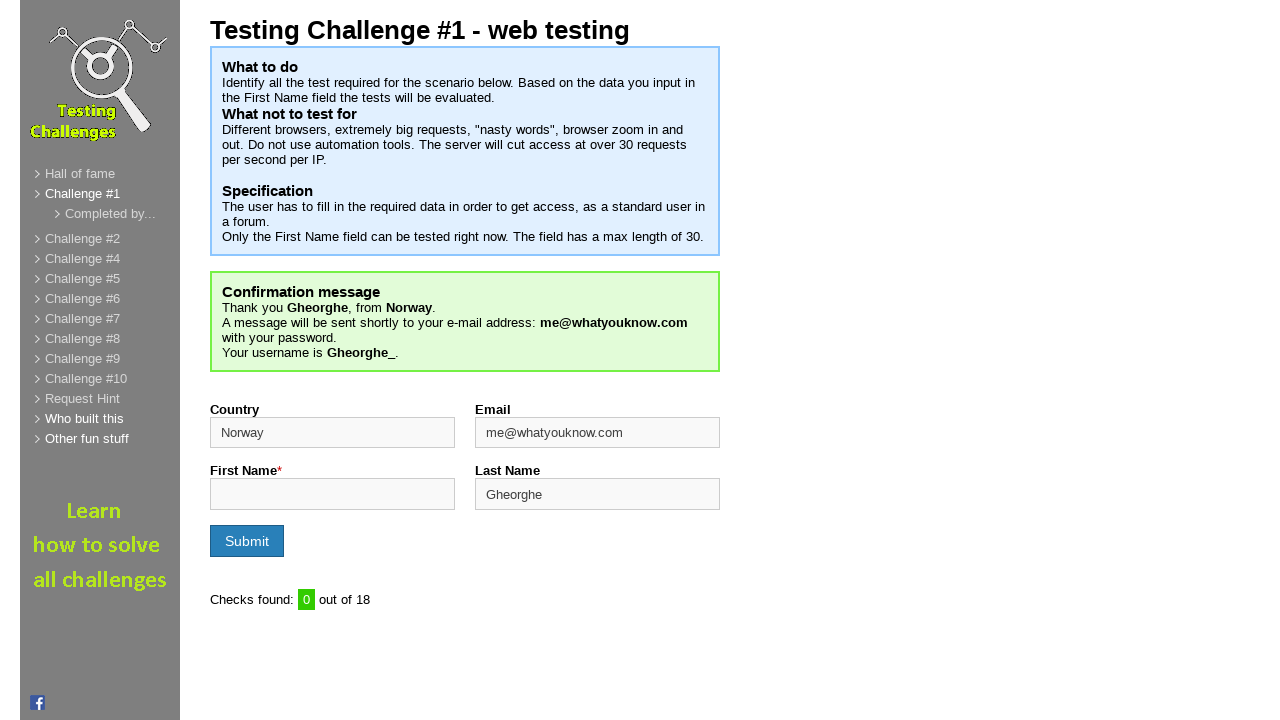

Filled first name field with XSS attack script injection on input#firstname
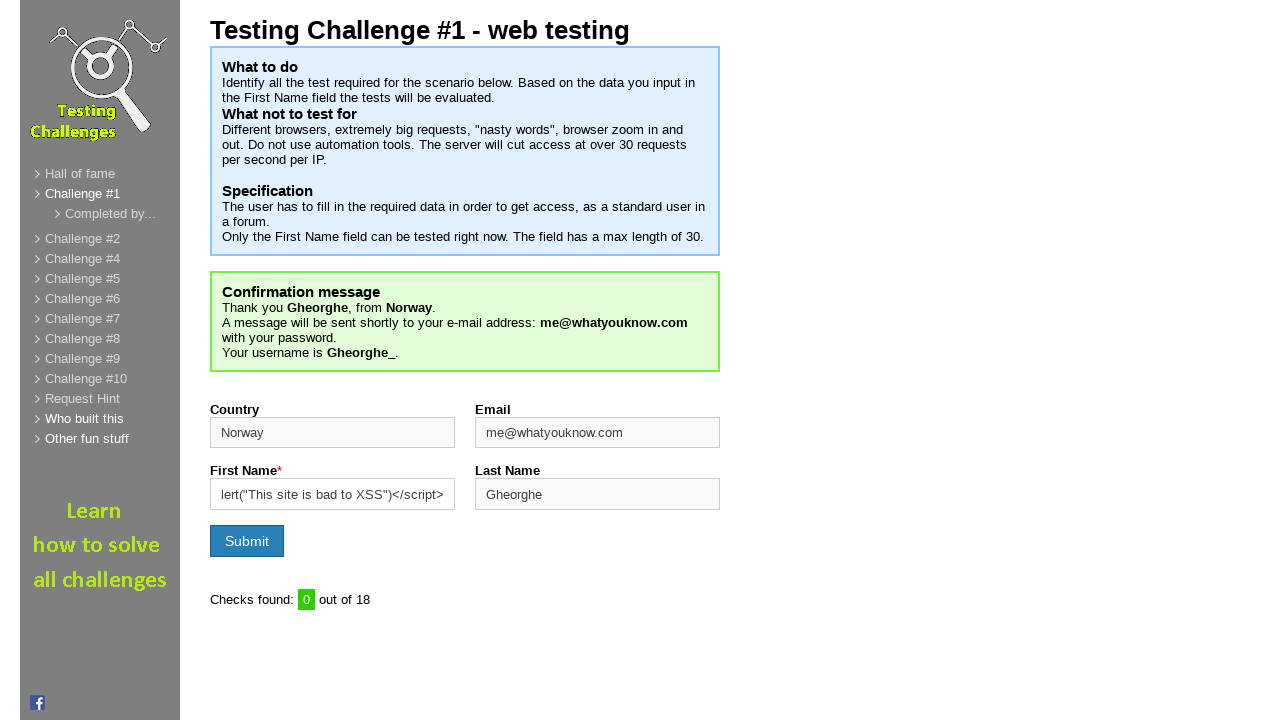

Clicked submit button to submit form with XSS payload at (247, 541) on input[type='submit']
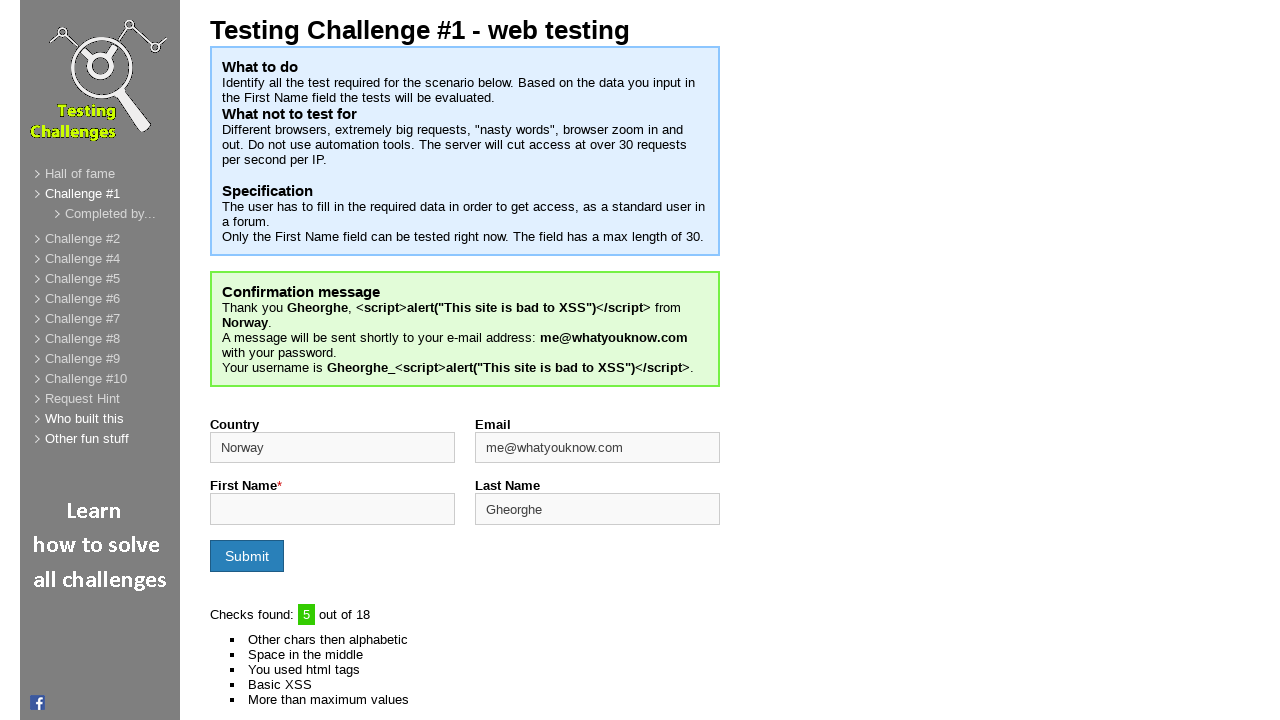

Form validation counter element loaded after XSS injection attempt
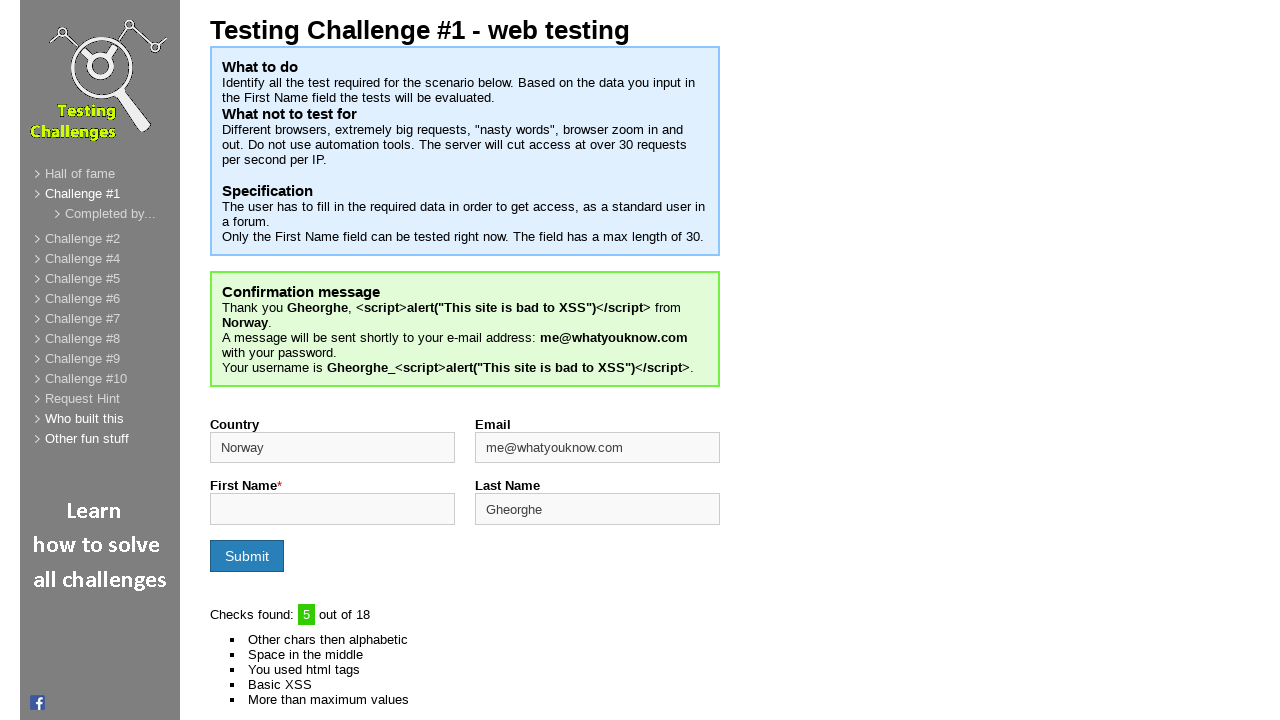

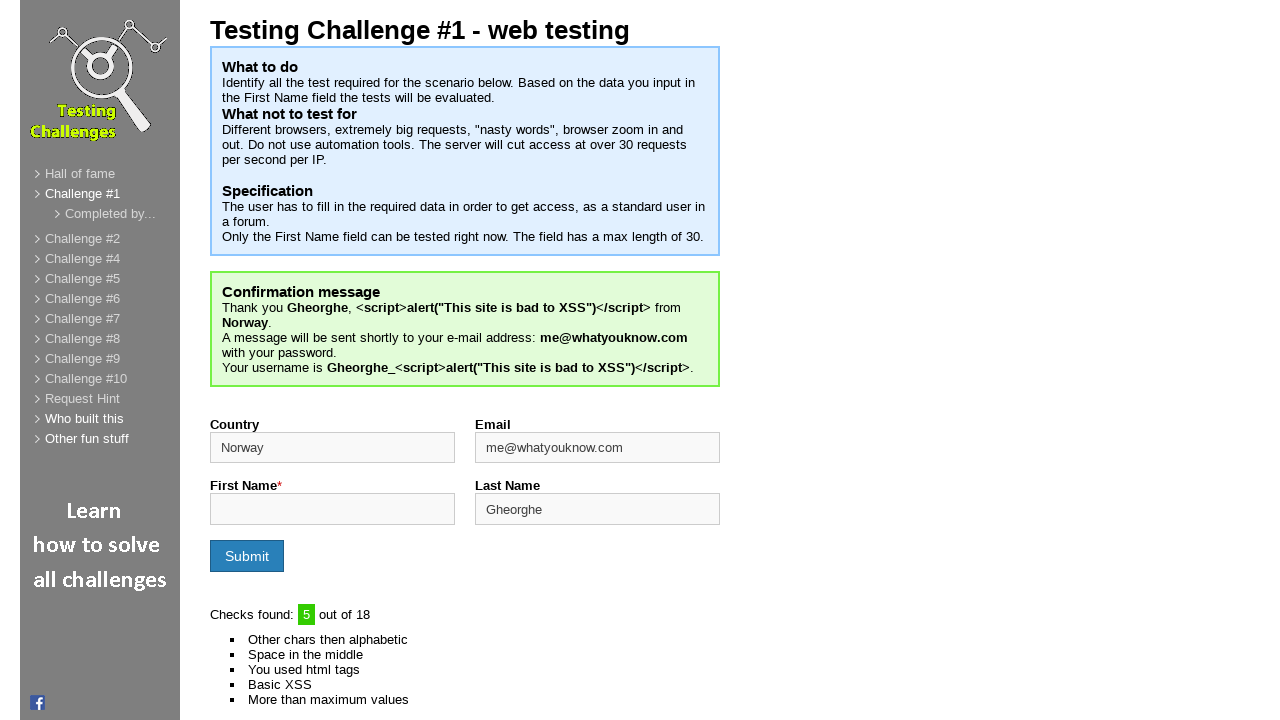